Navigates to training-support.net homepage and clicks on the "About Us" link to verify navigation works correctly

Starting URL: https://training-support.net/

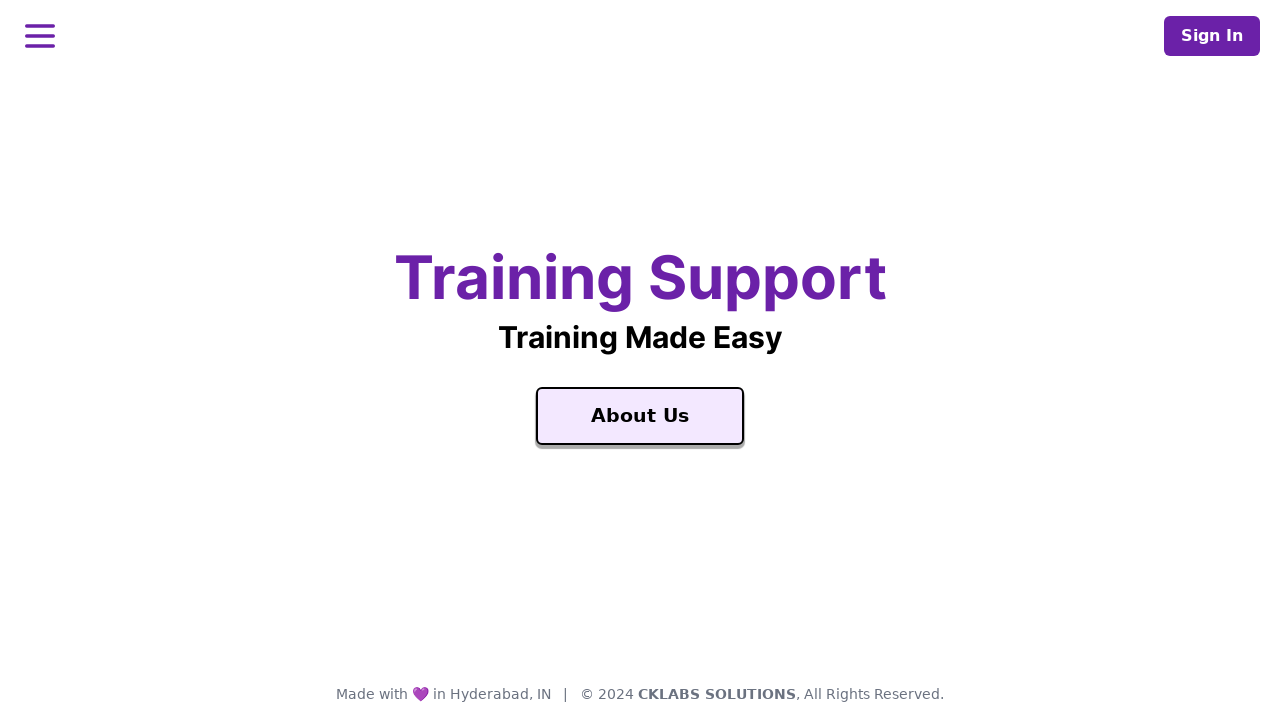

Navigated to training-support.net homepage
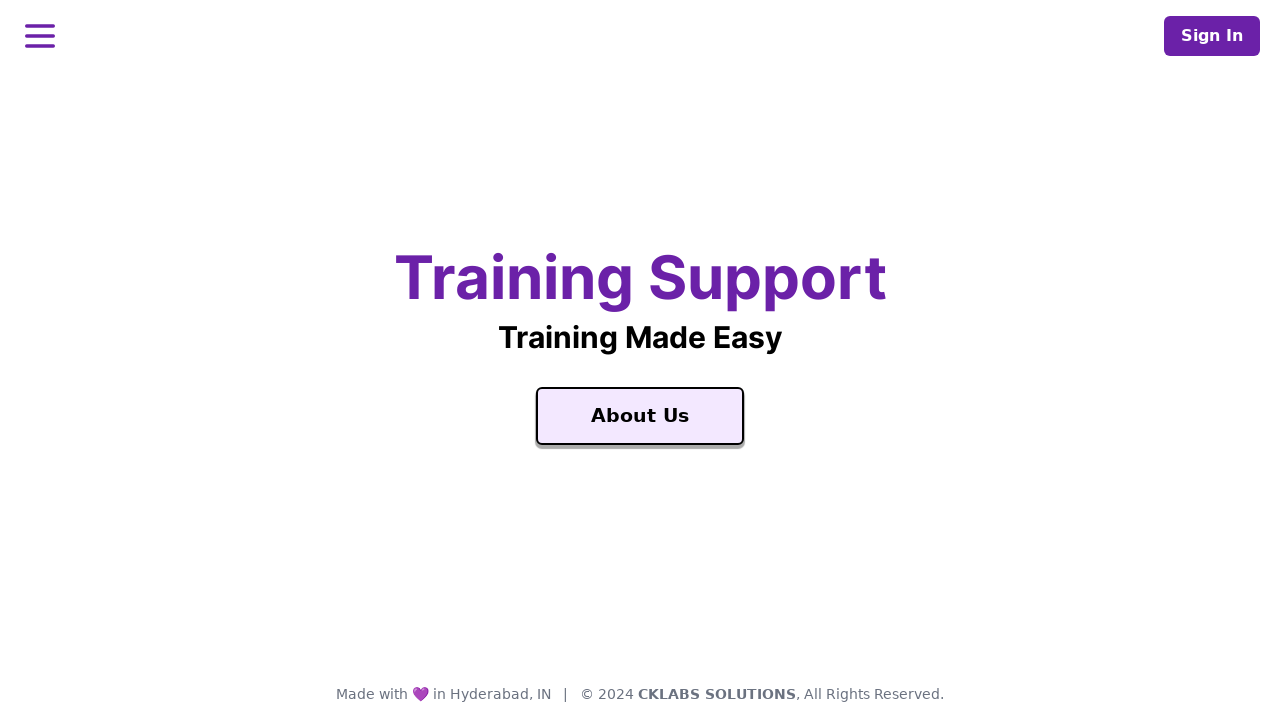

Clicked on the 'About Us' link at (640, 416) on text=About Us
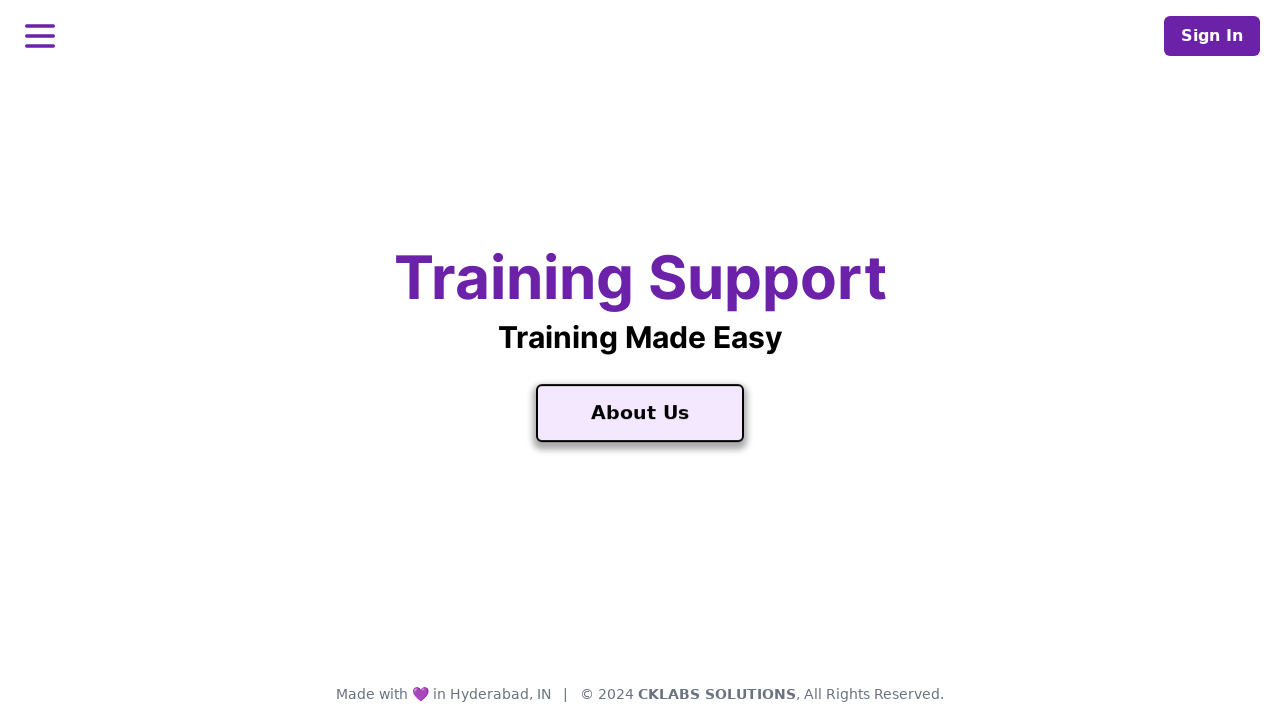

Page load completed after navigating to About Us page
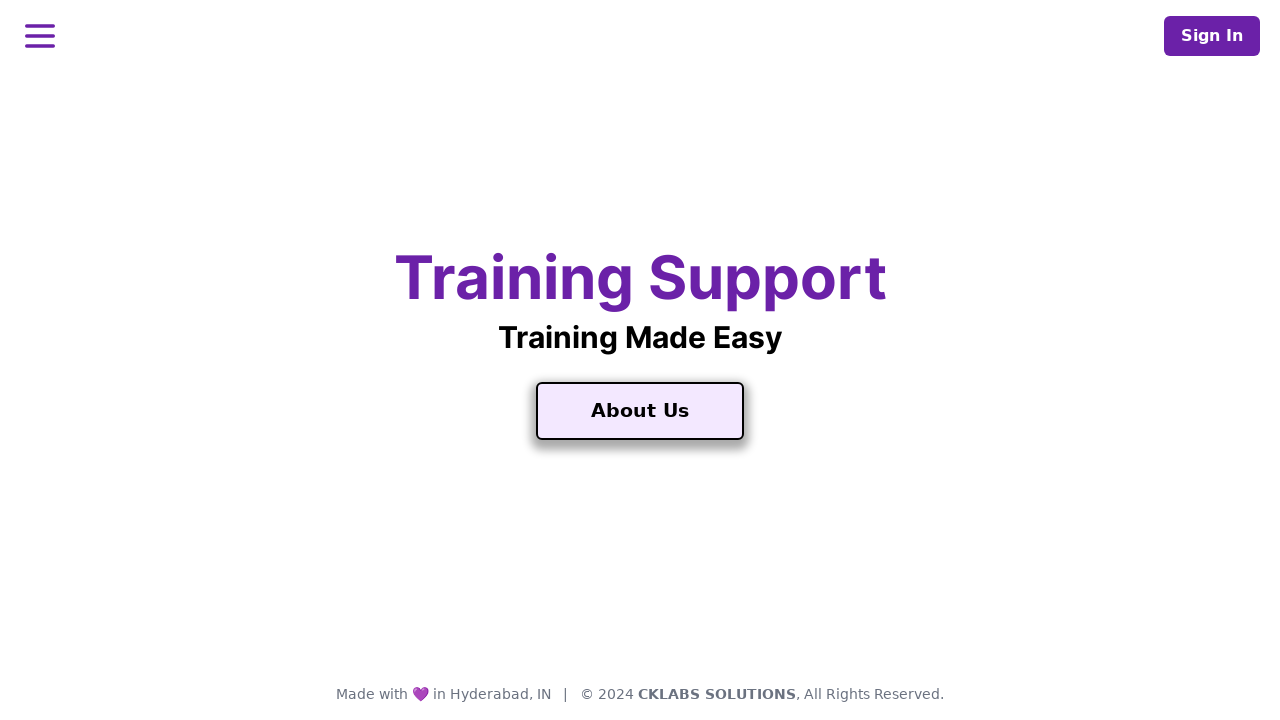

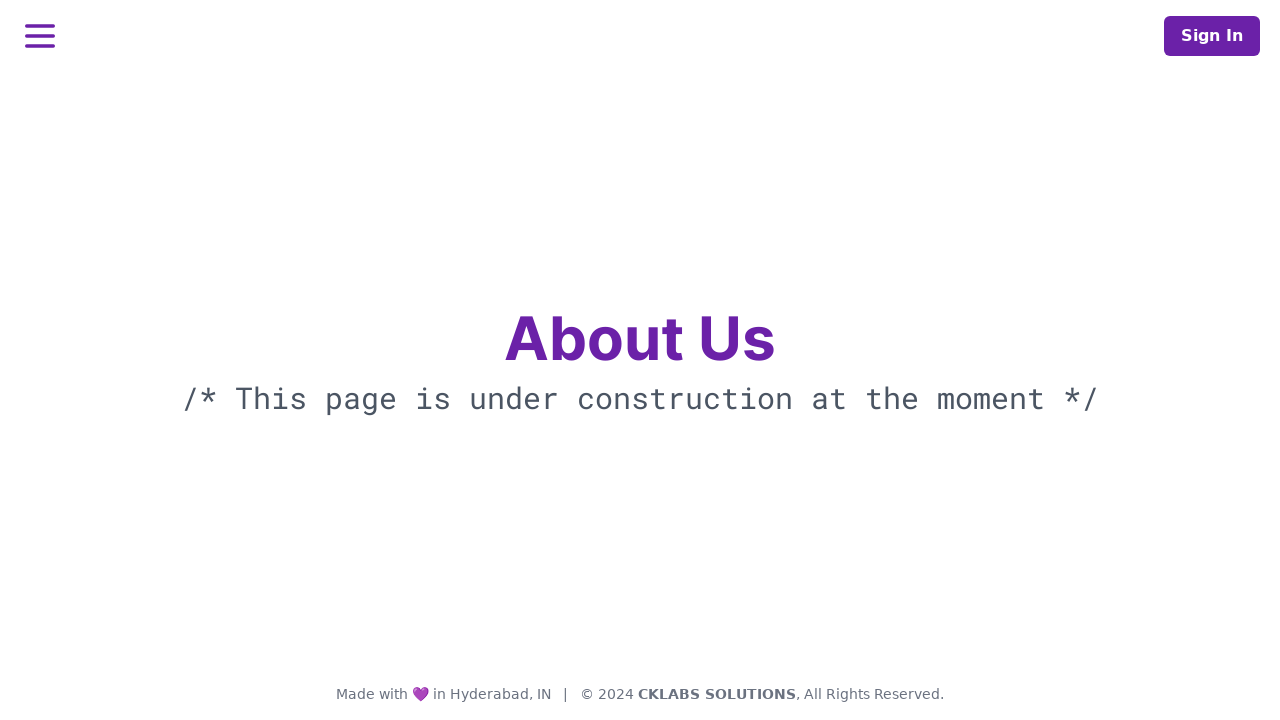